Navigates to a sortable data tables page and verifies the first table is present by locating its rows

Starting URL: https://the-internet.herokuapp.com

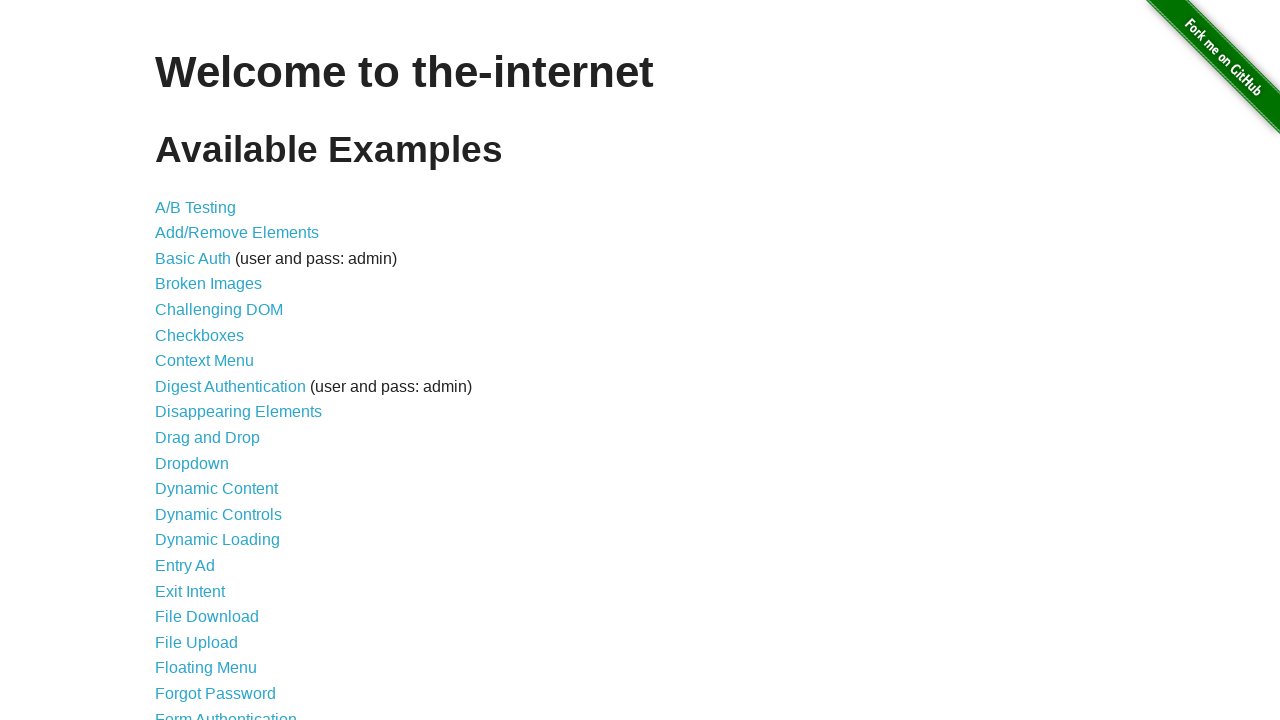

Clicked on Sortable Data Tables link at (230, 574) on text=Sortable Data Tables
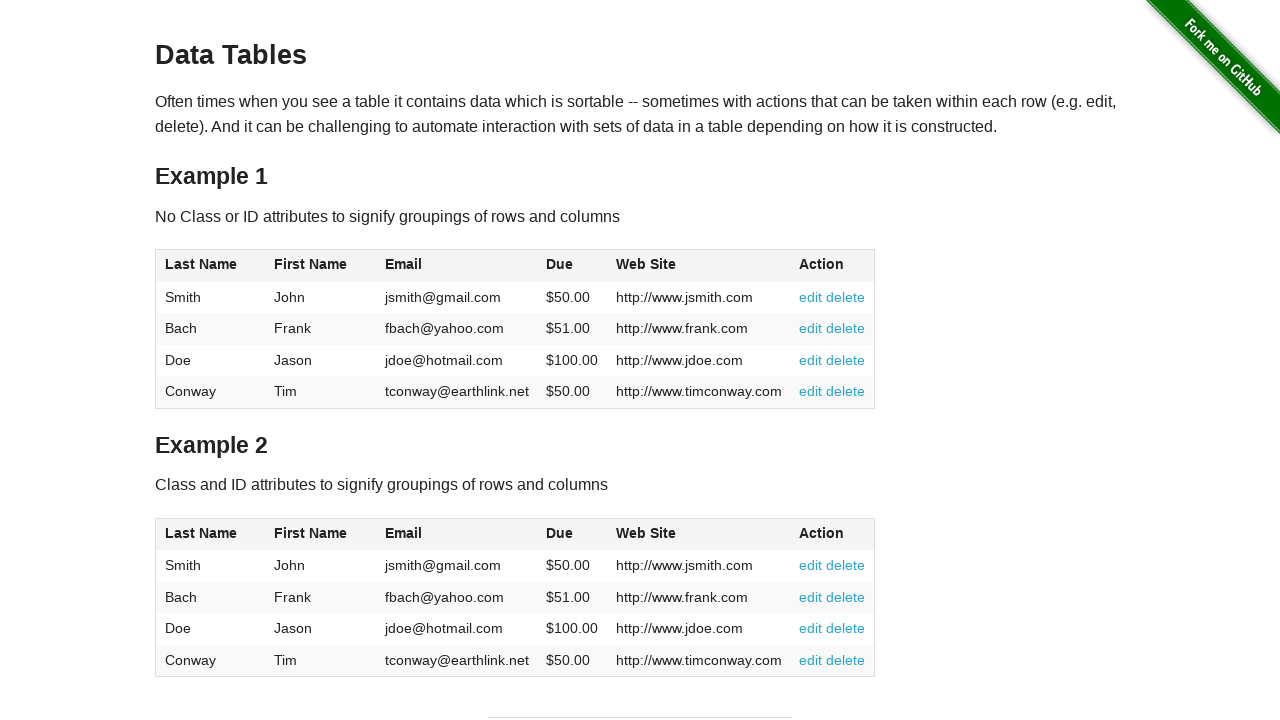

Table1 loaded and is present
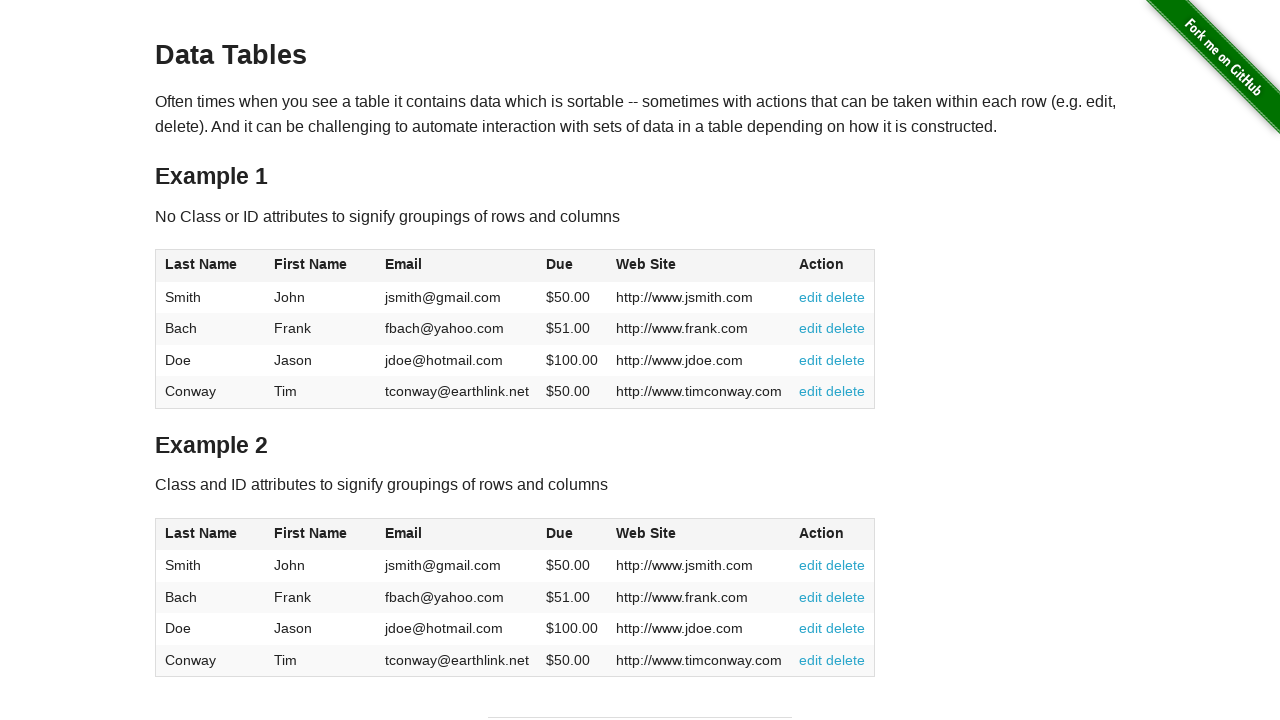

Table rows in table1 are present
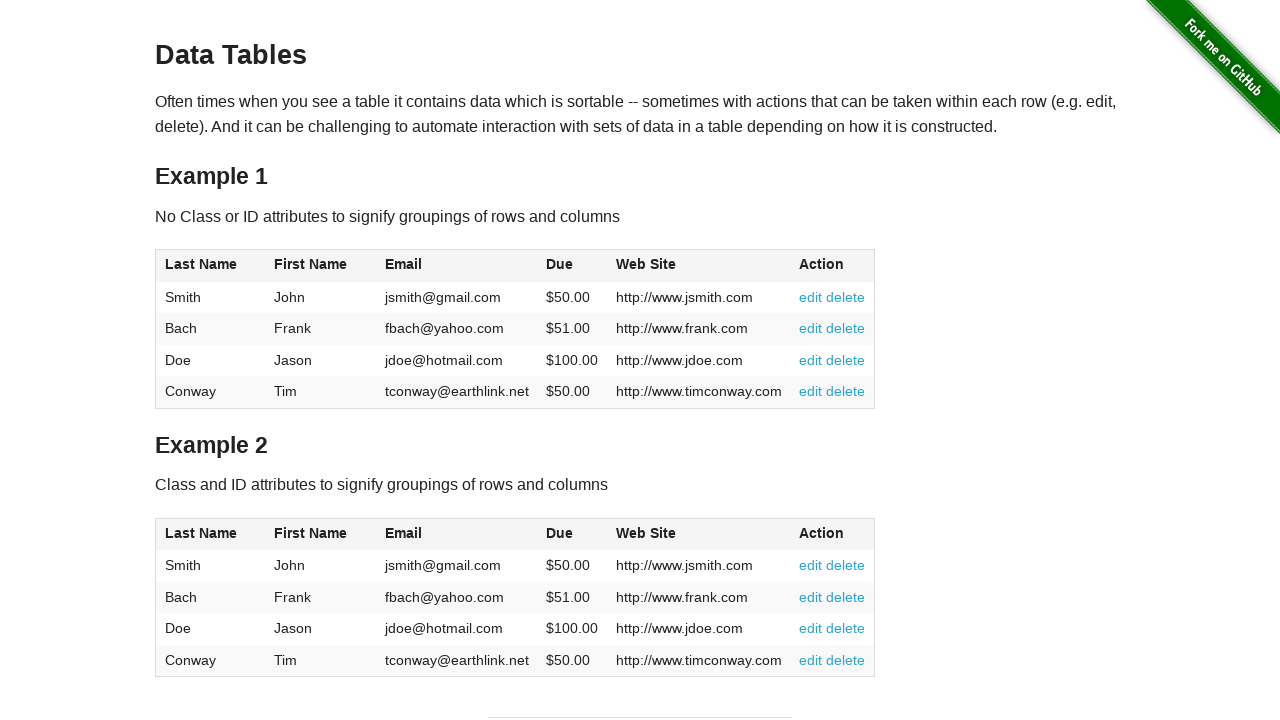

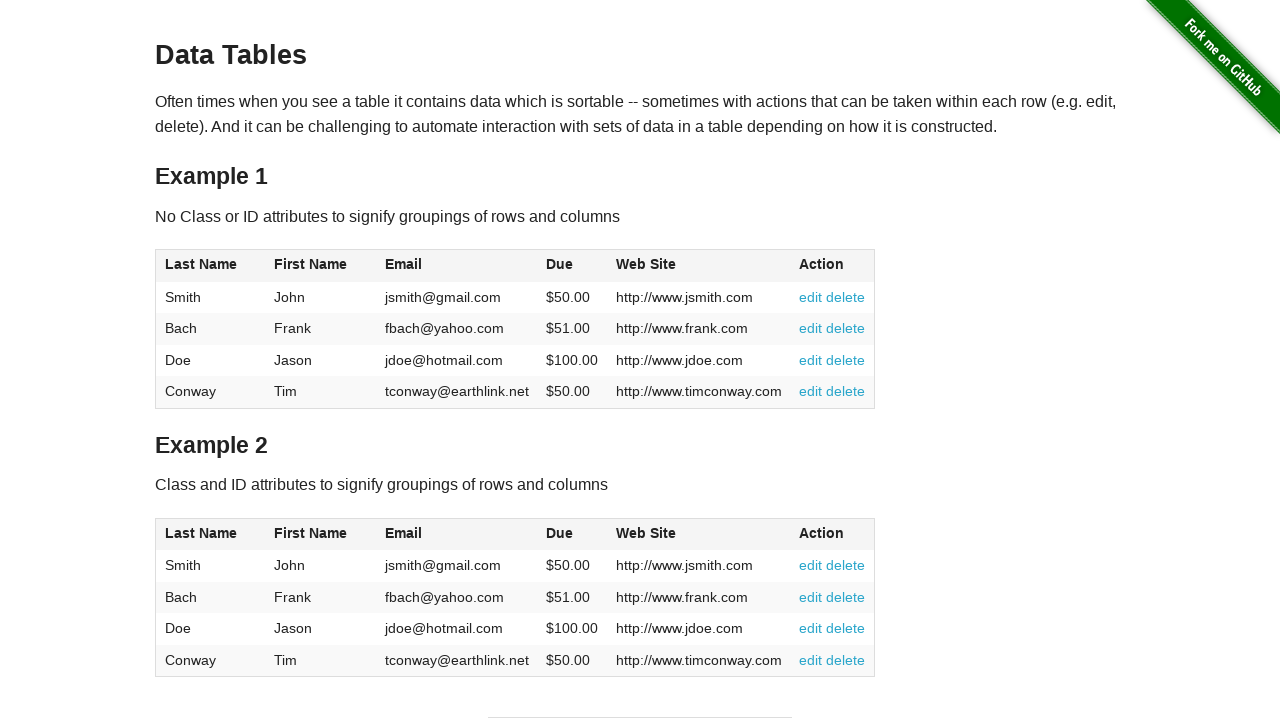